Tests an e-commerce vegetable shopping site by searching for products containing "ca", verifying product count, adding items to cart, and checking the logo text.

Starting URL: https://rahulshettyacademy.com/seleniumPractise/#/

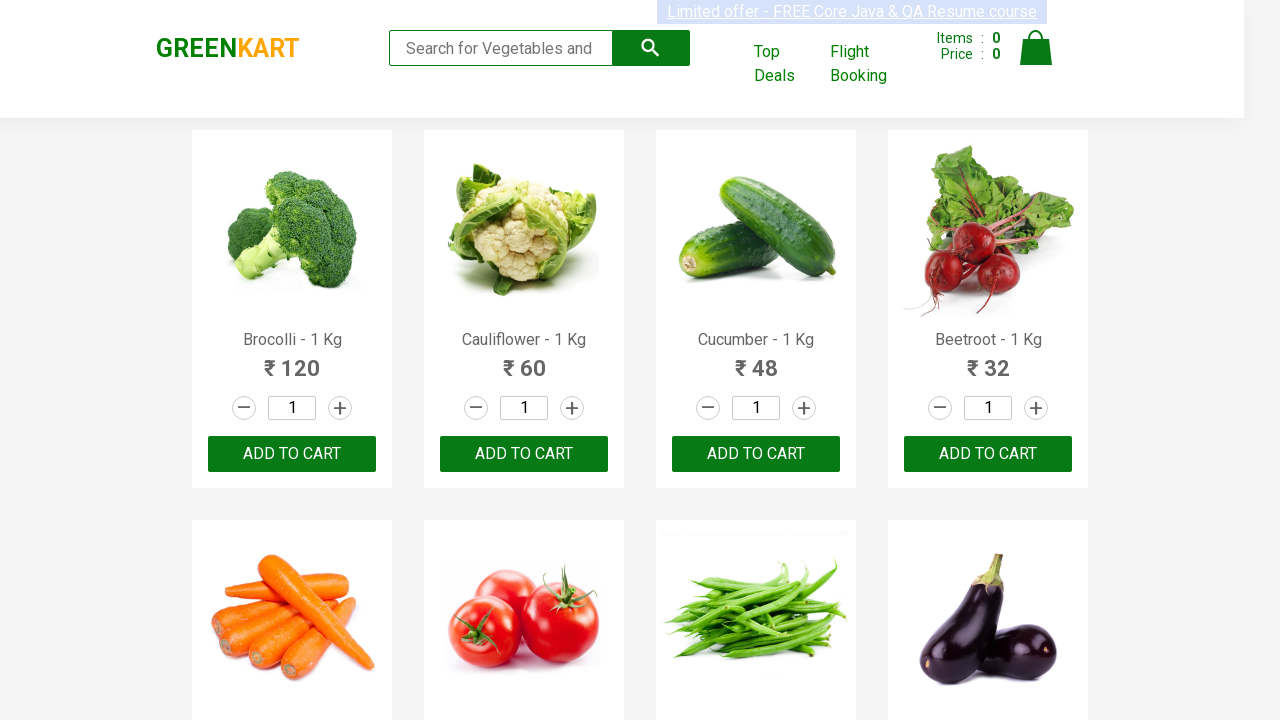

Typed 'ca' in search box to filter products on .search-keyword
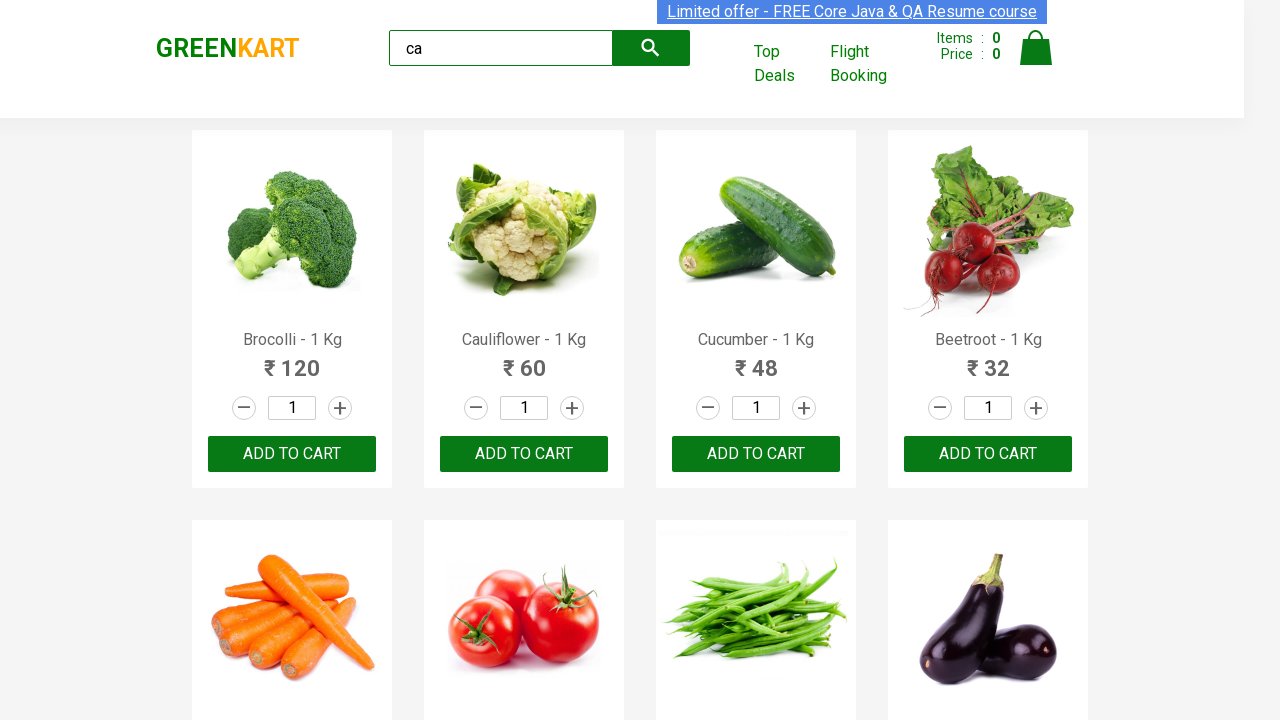

Waited 2 seconds for products to filter
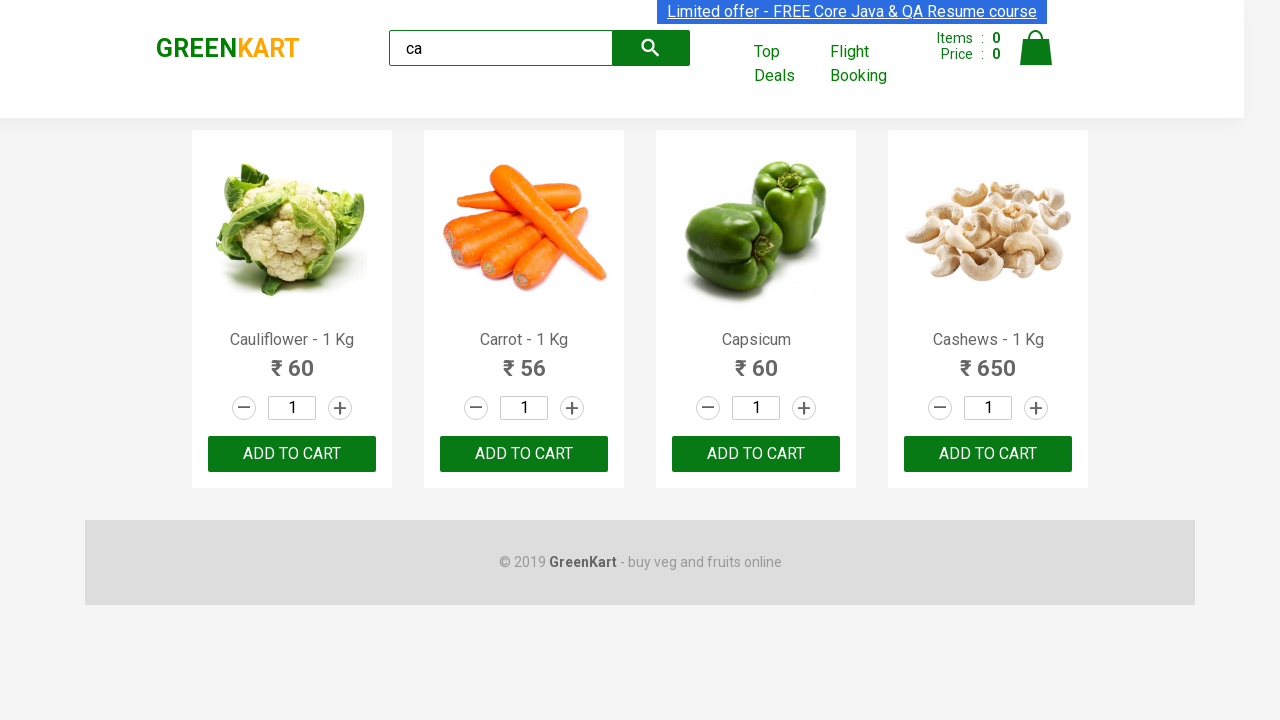

Verified products are displayed by waiting for .product selector
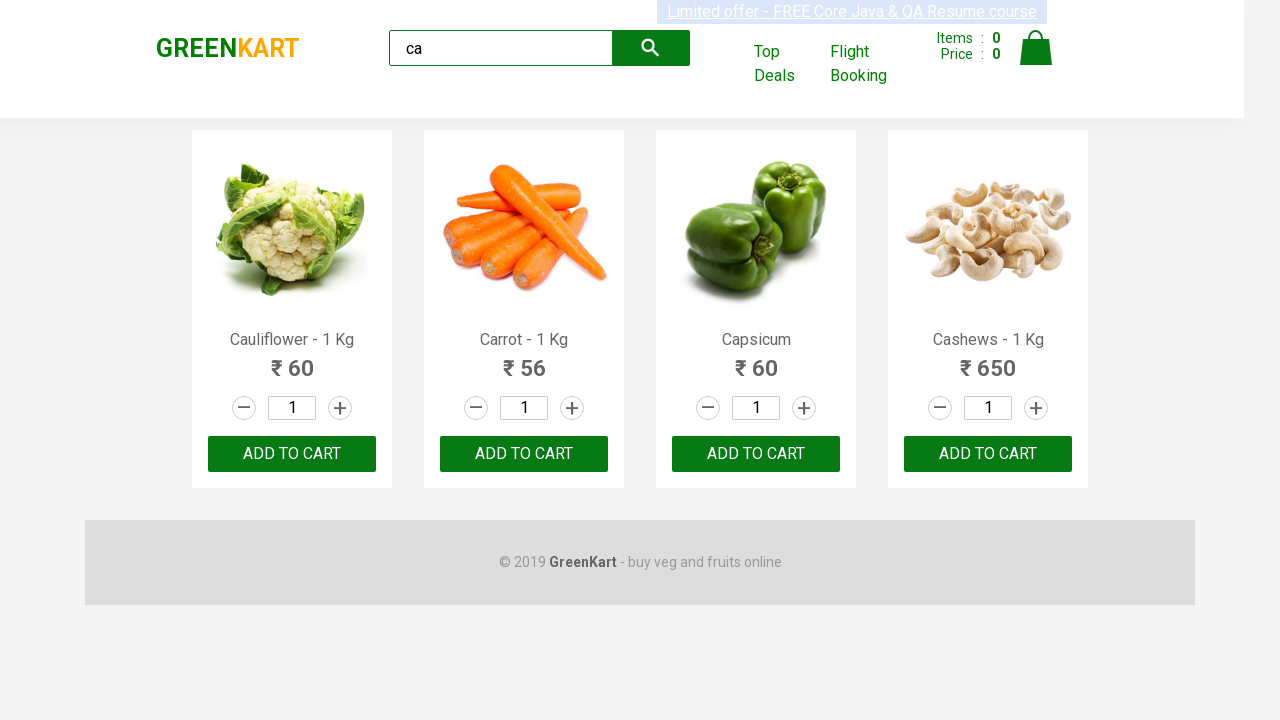

Clicked ADD TO CART button on the third product at (756, 454) on .products .product >> nth=2 >> button:has-text('ADD TO CART')
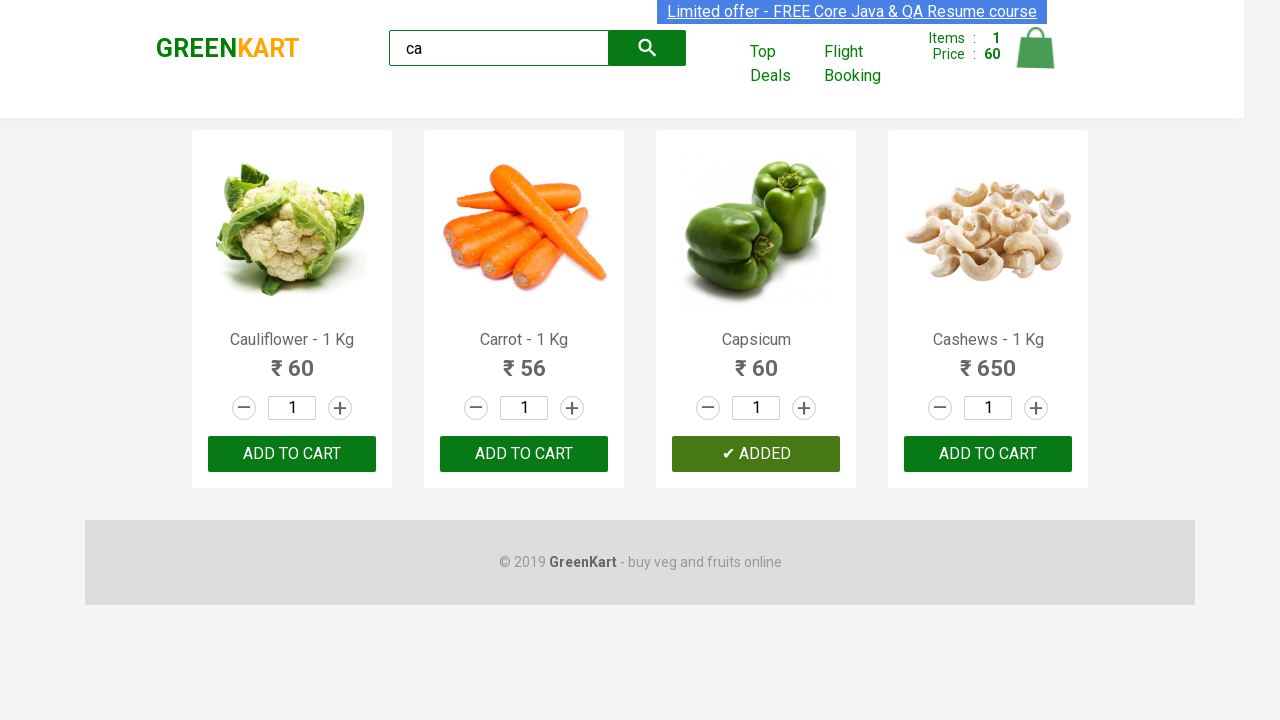

Located all products on the page
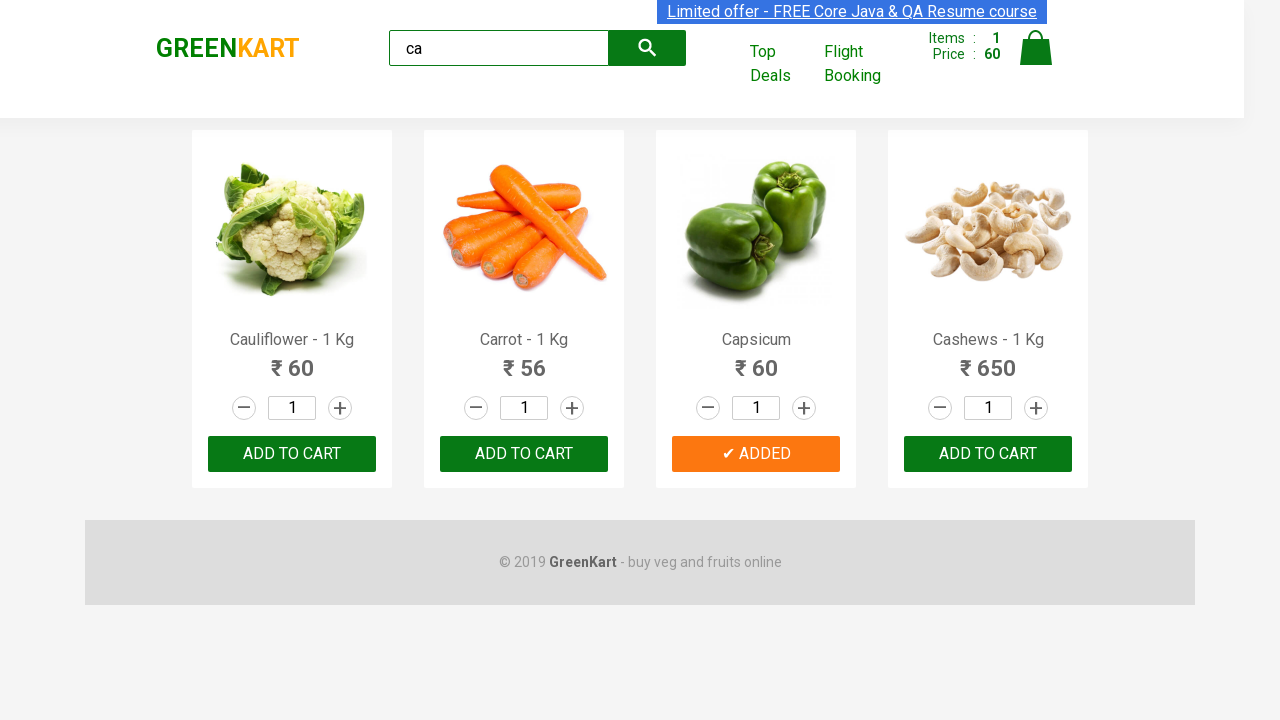

Counted 4 products containing 'ca'
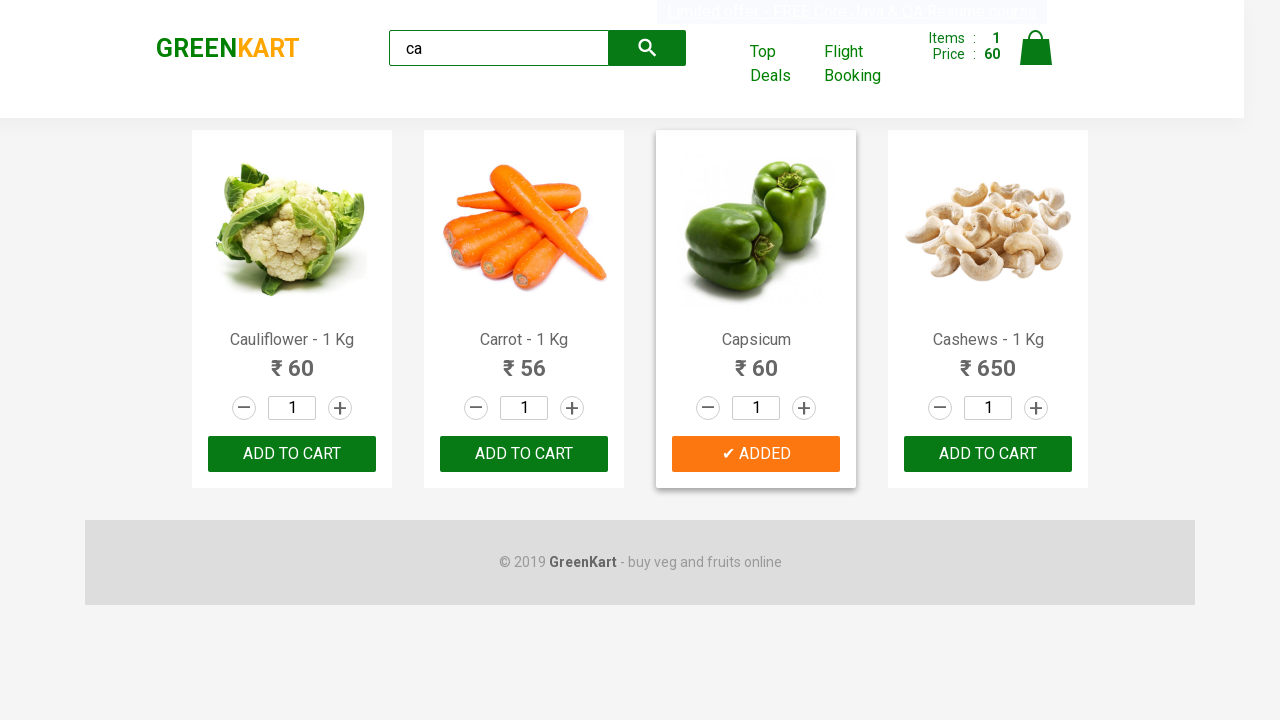

Retrieved product name: Cauliflower - 1 Kg
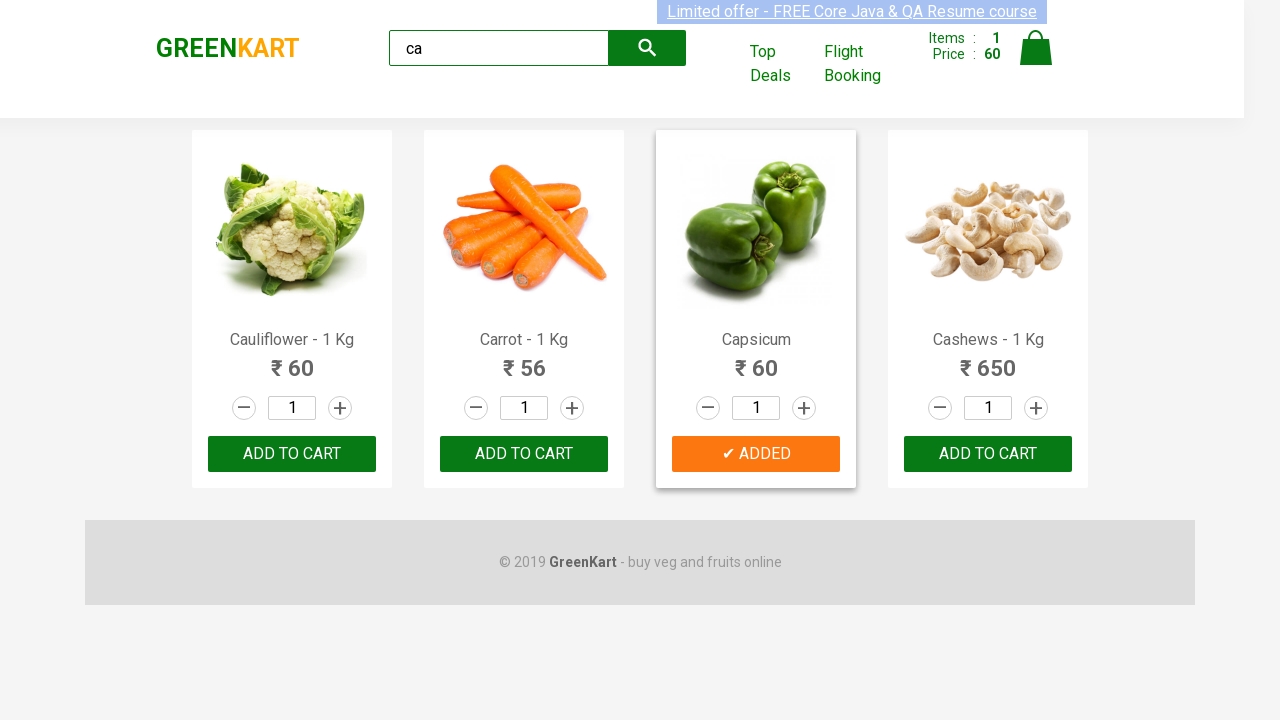

Retrieved product name: Carrot - 1 Kg
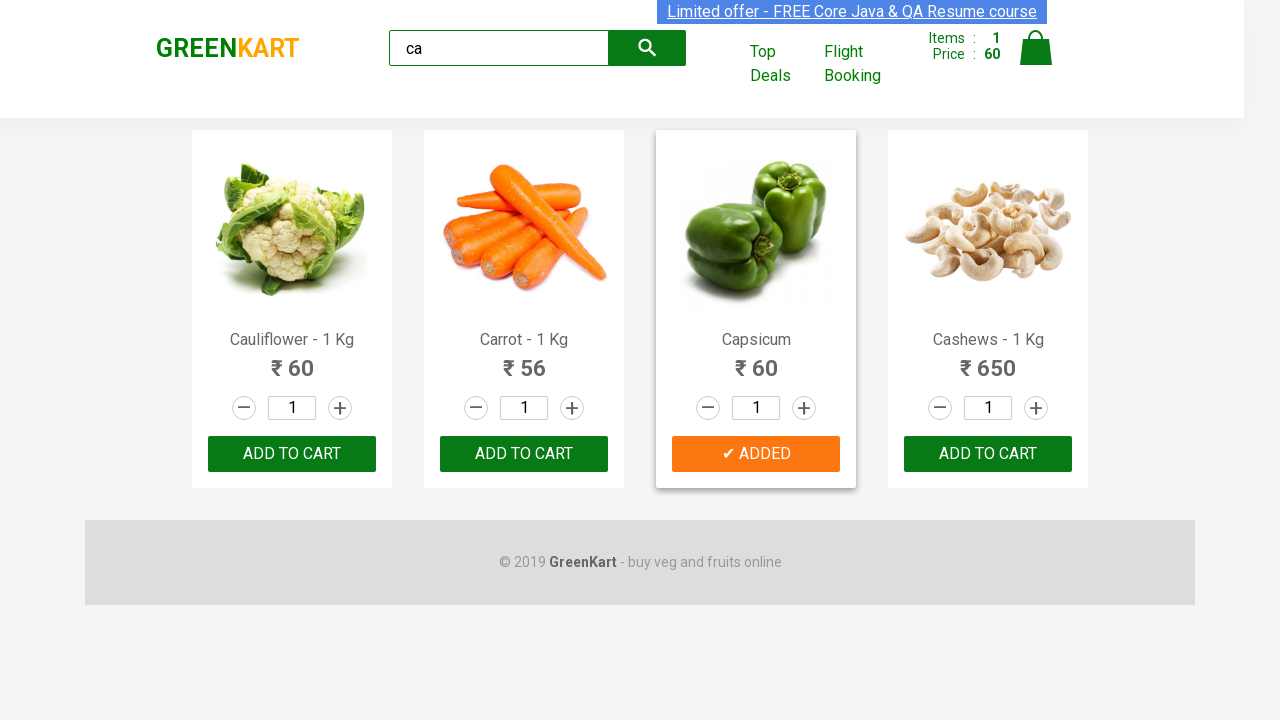

Retrieved product name: Capsicum
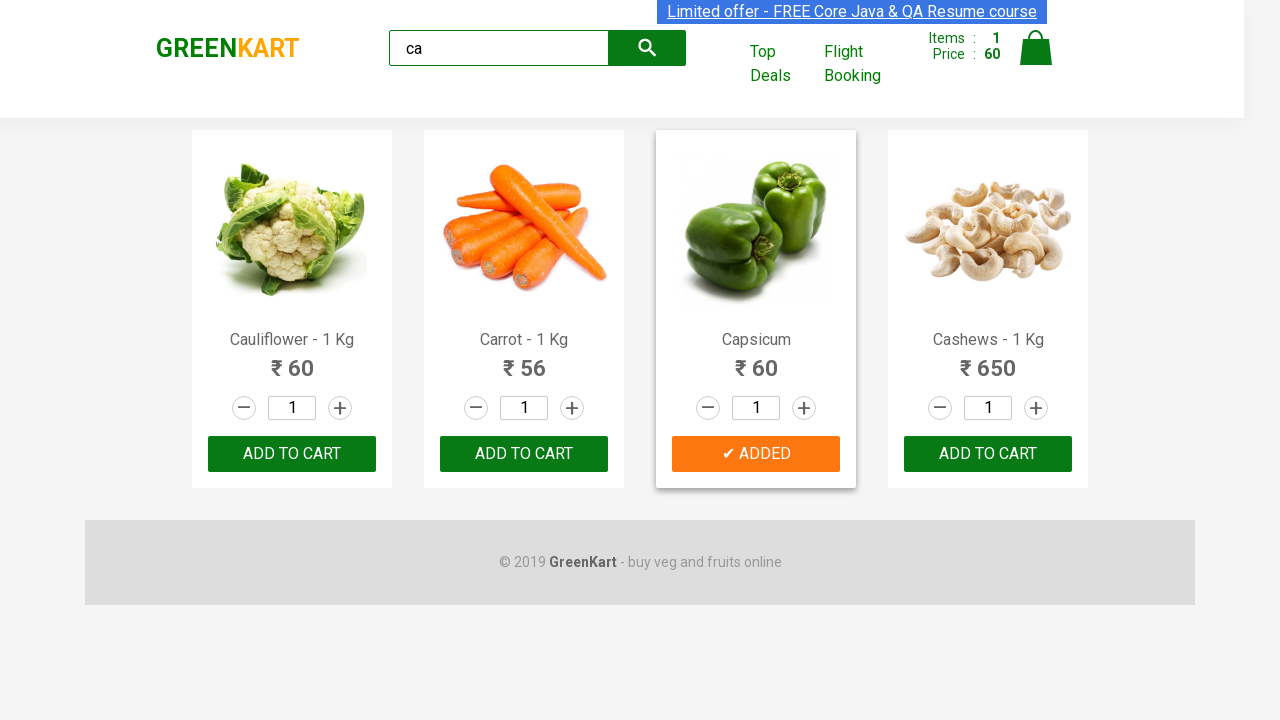

Retrieved product name: Cashews - 1 Kg
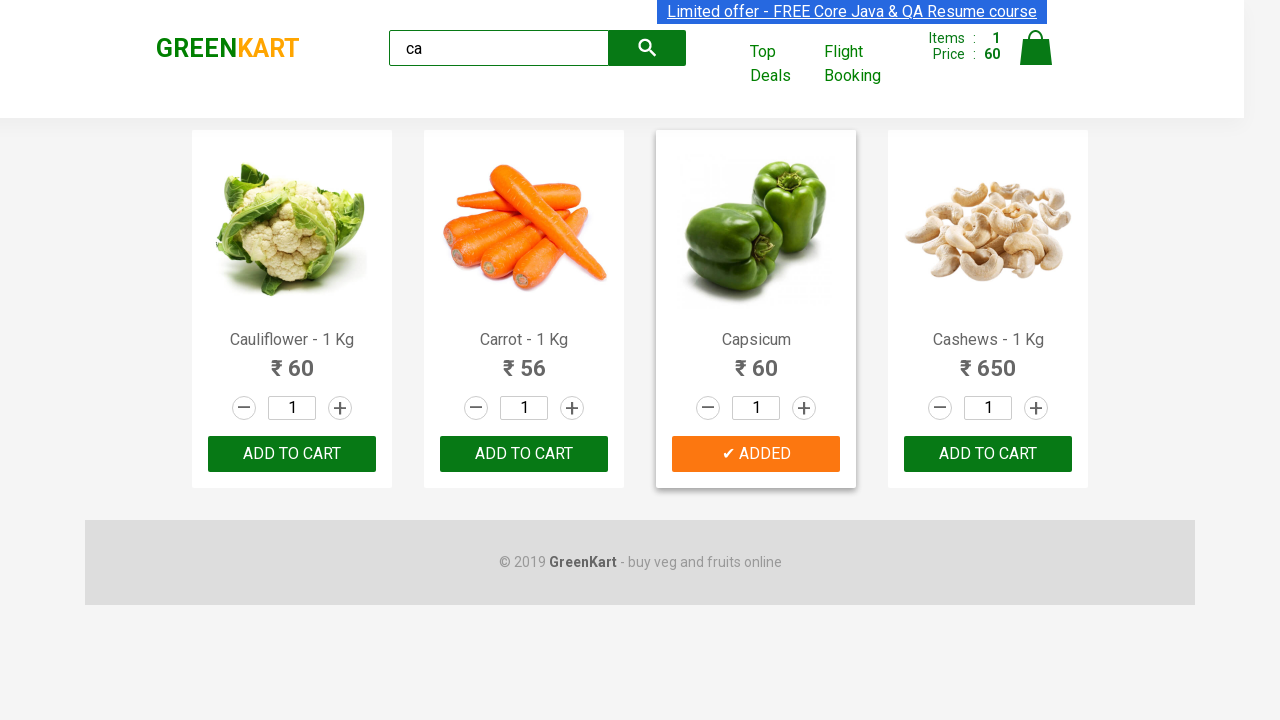

Clicked ADD TO CART button for Cashews product at (988, 454) on .products .product >> nth=3 >> button
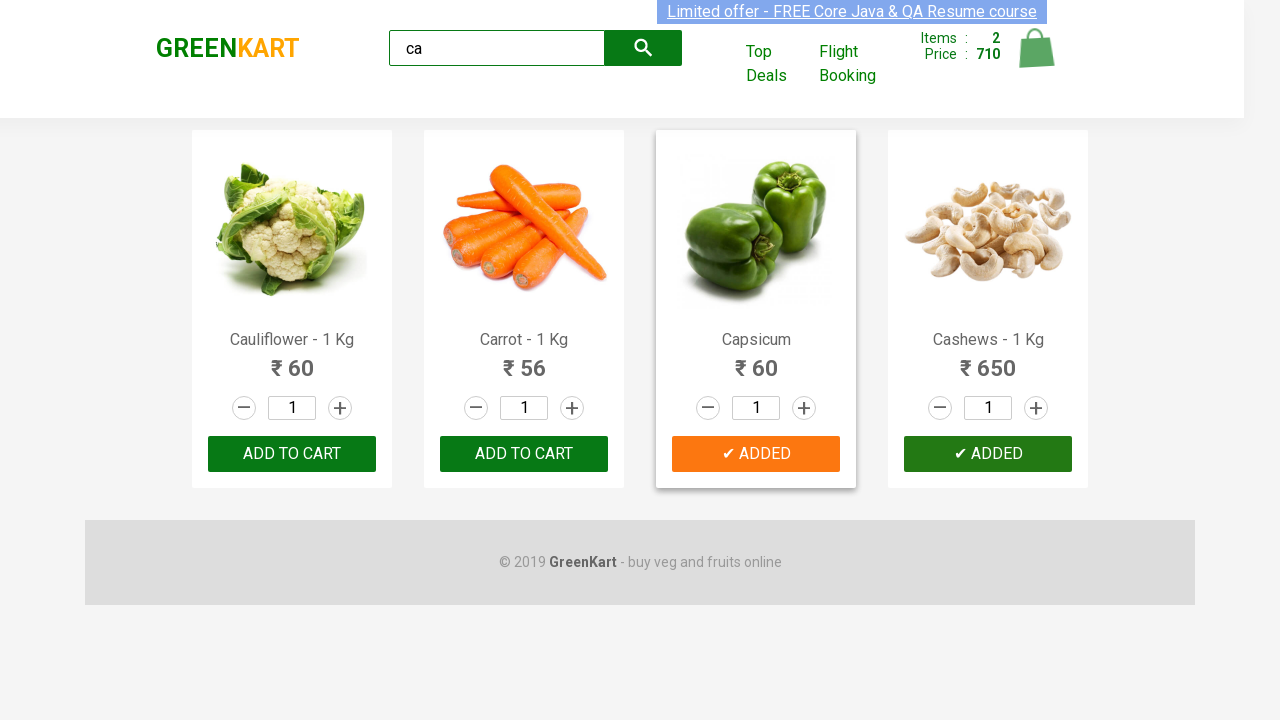

Located the brand logo element
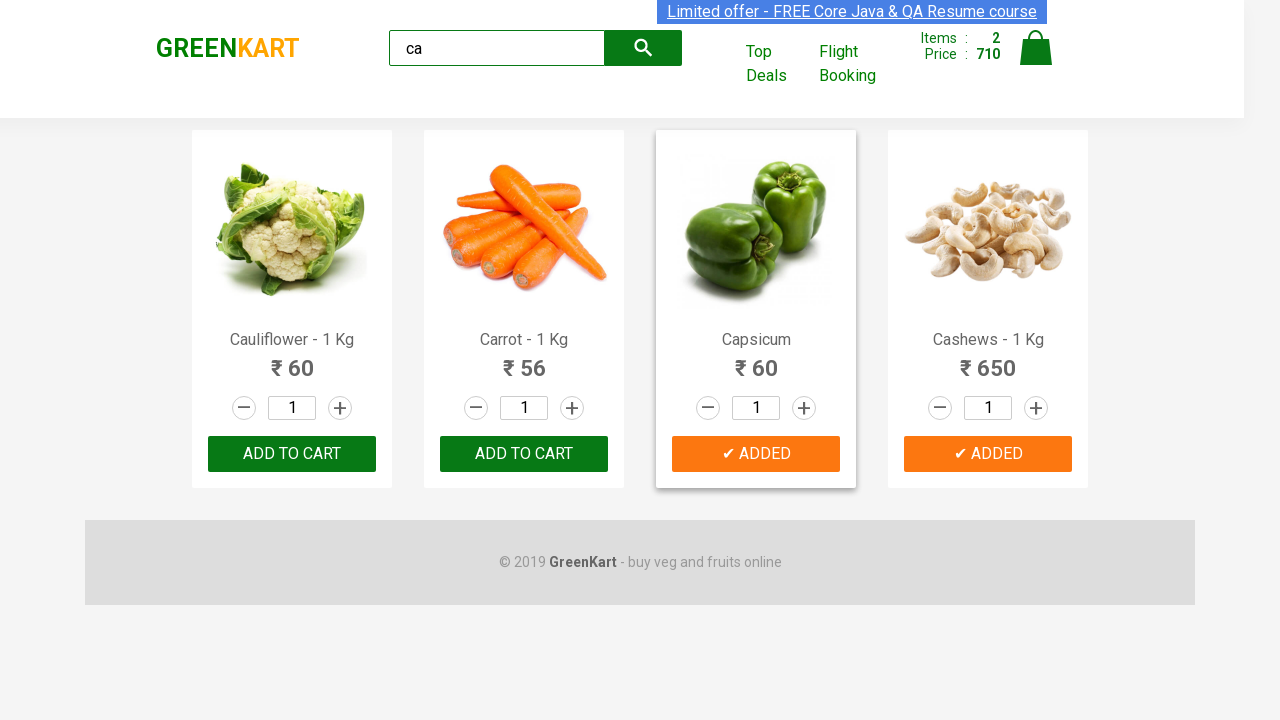

Verified that logo text is 'GREENKART'
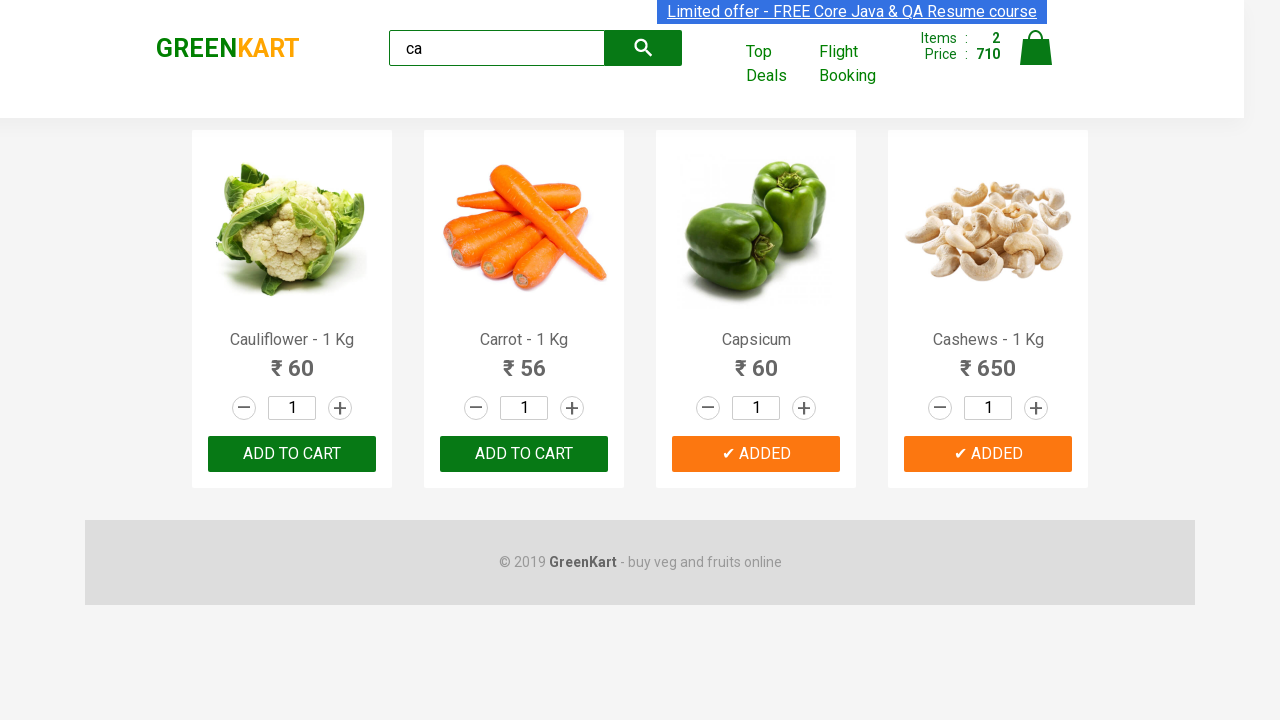

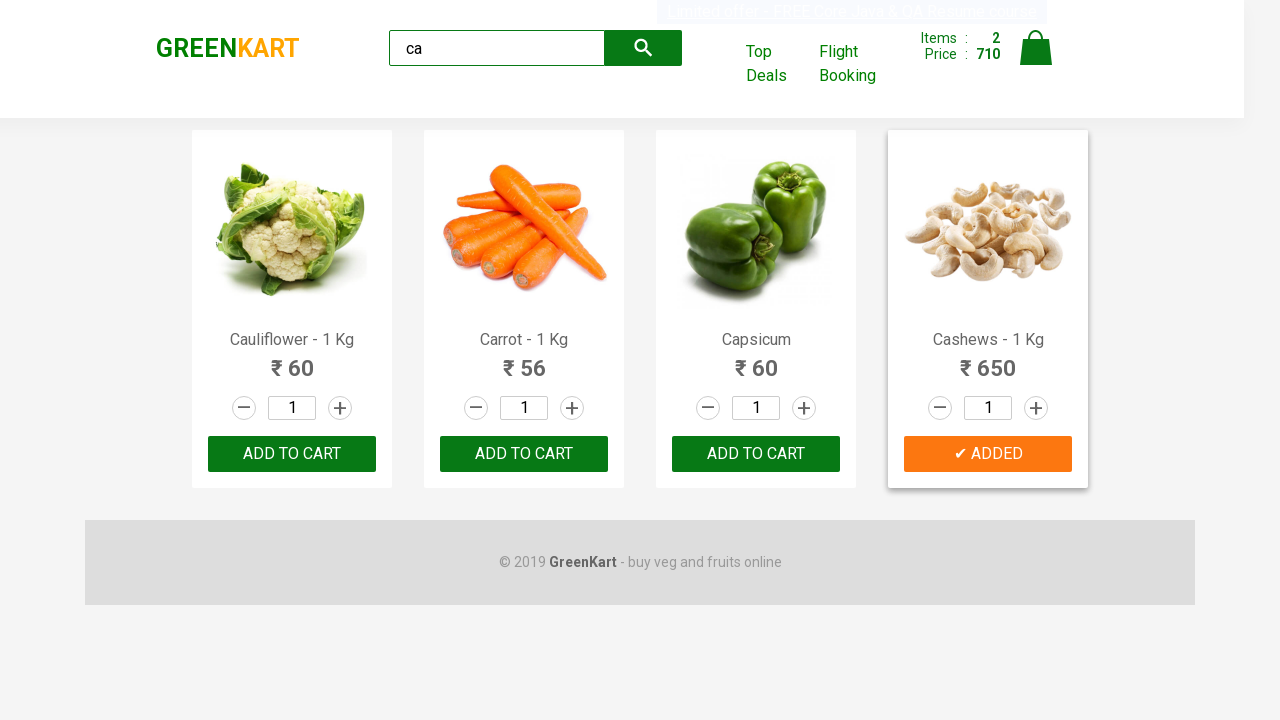